Navigates to a practice automation page, scrolls to a table, and extracts information about the table structure including row count, column count, and specific row text

Starting URL: https://rahulshettyacademy.com/AutomationPractice/

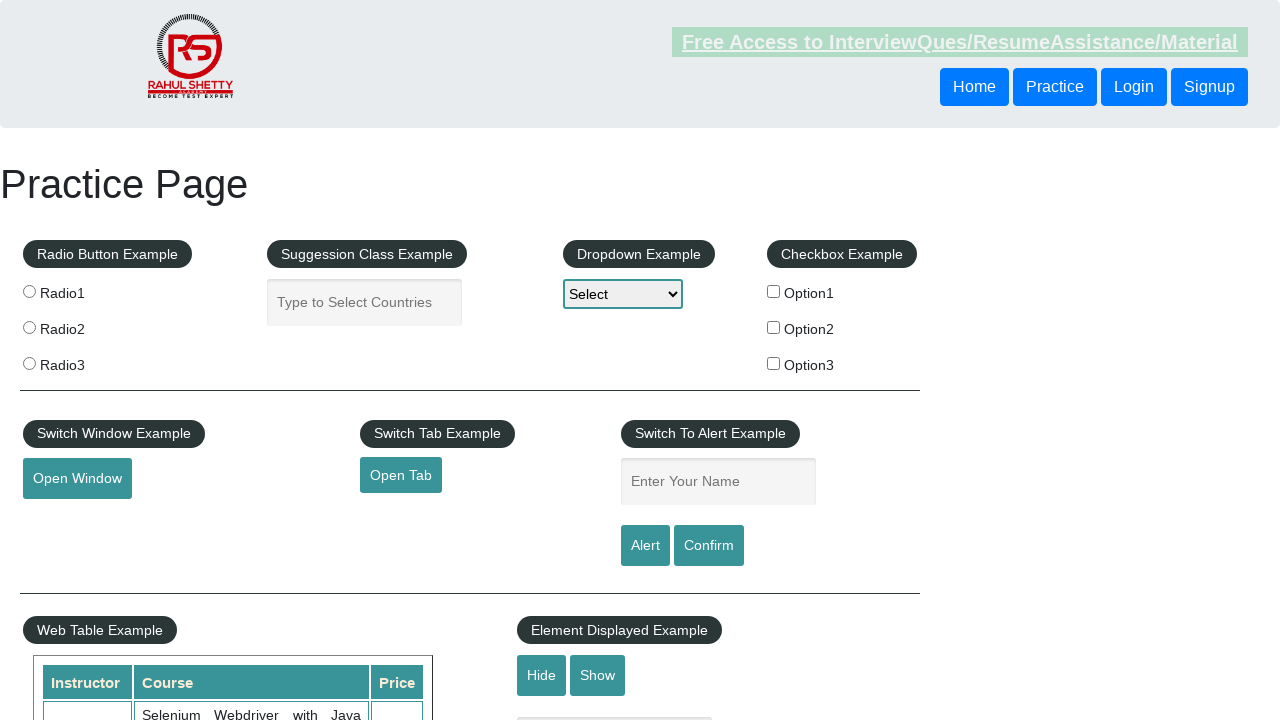

Scrolled down 400px to make table visible
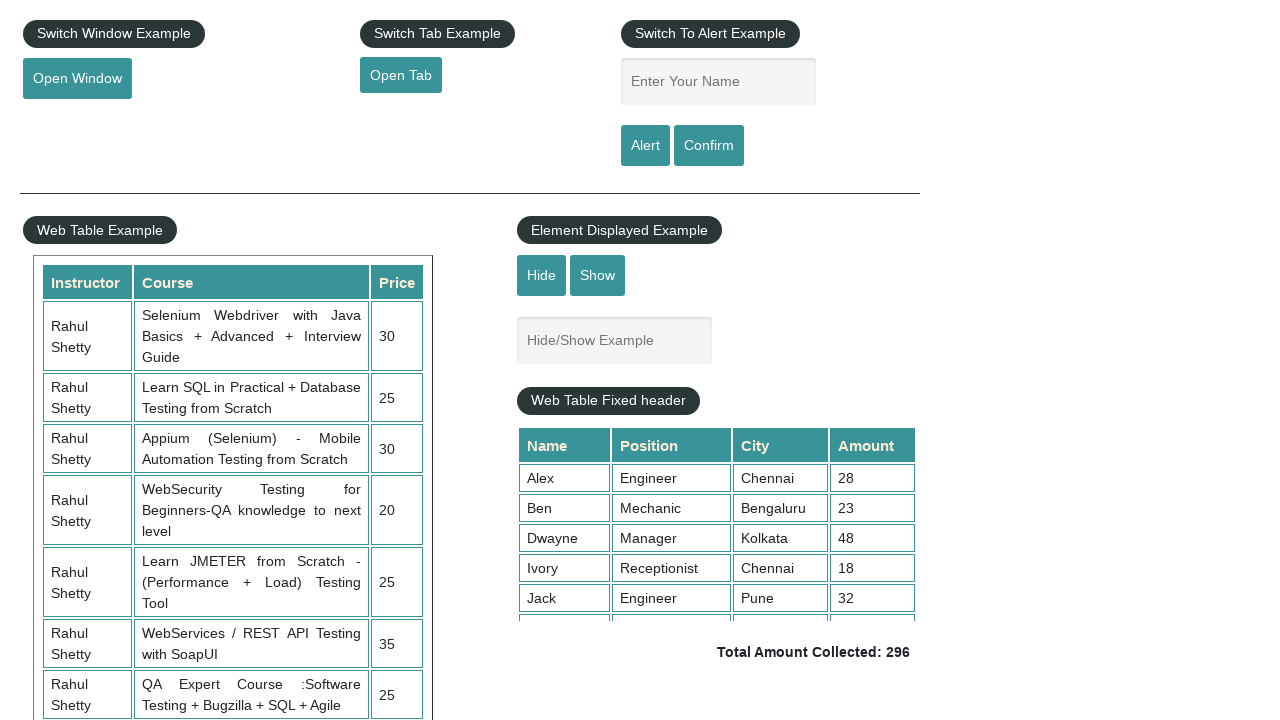

Located all rows in the courses table
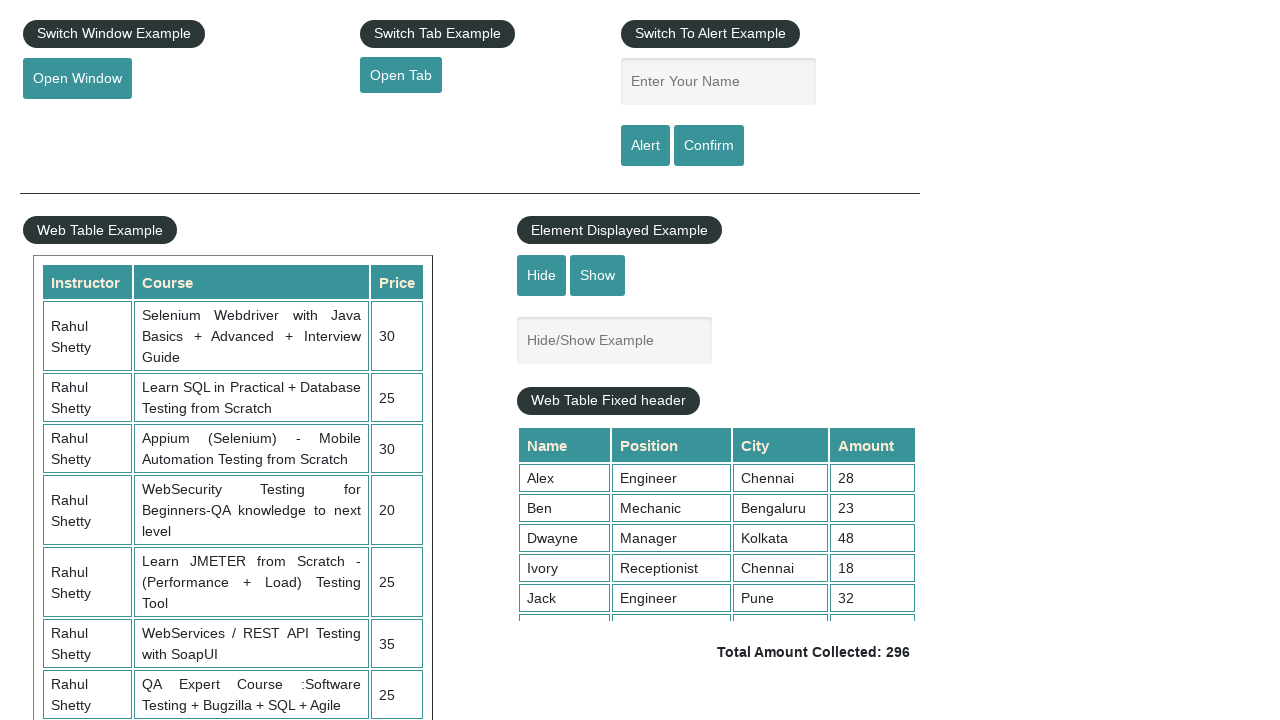

Counted table rows: 11 rows found
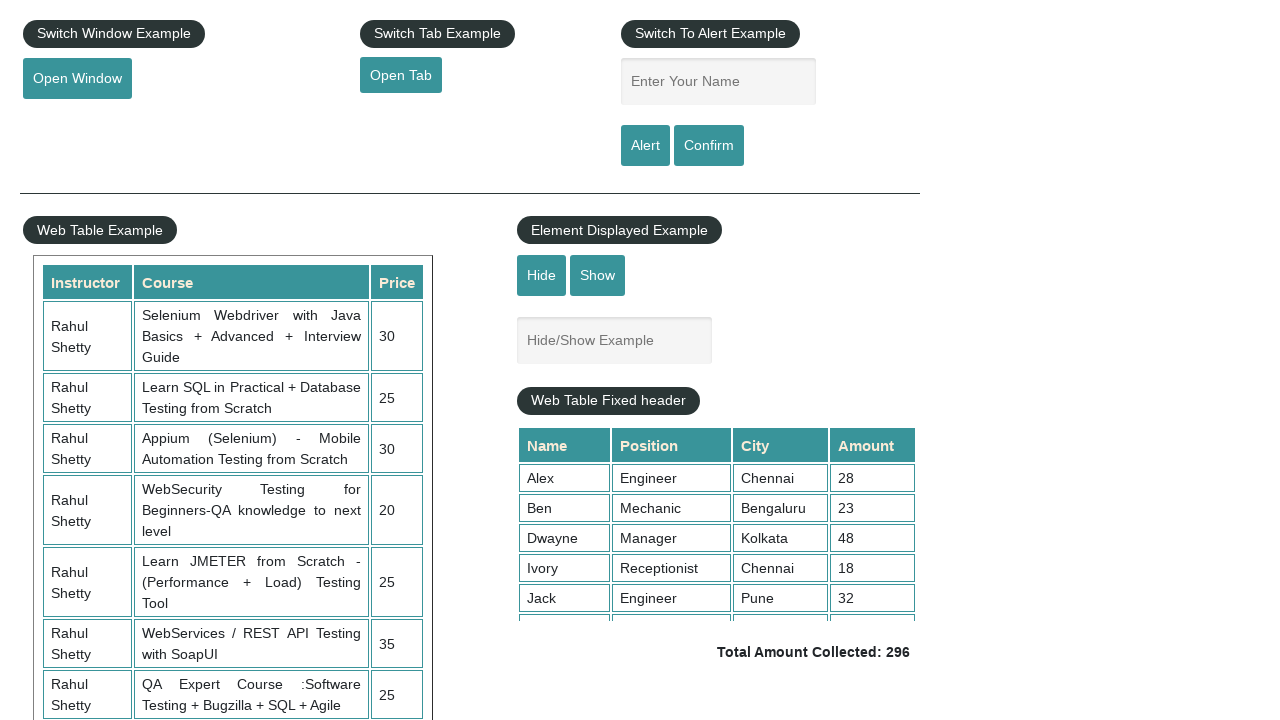

Located all column headers in the courses table
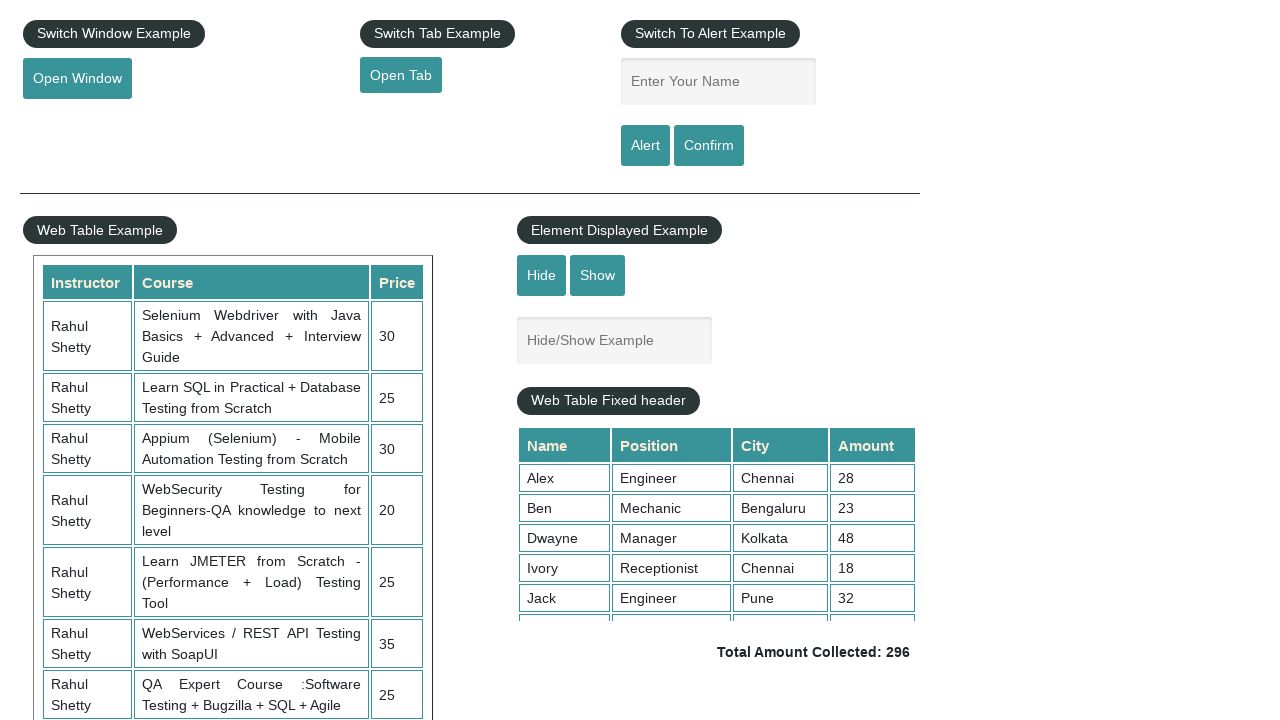

Counted table columns: 3 columns found
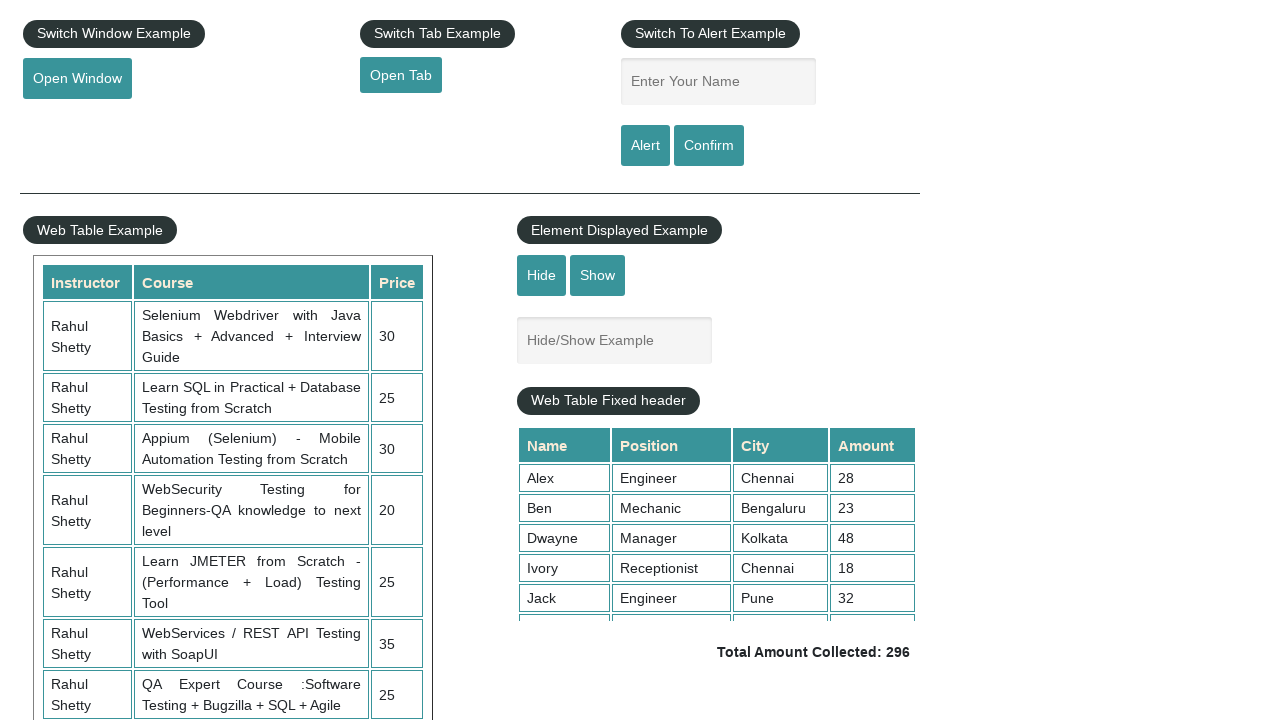

Extracted text content from the third row of the table
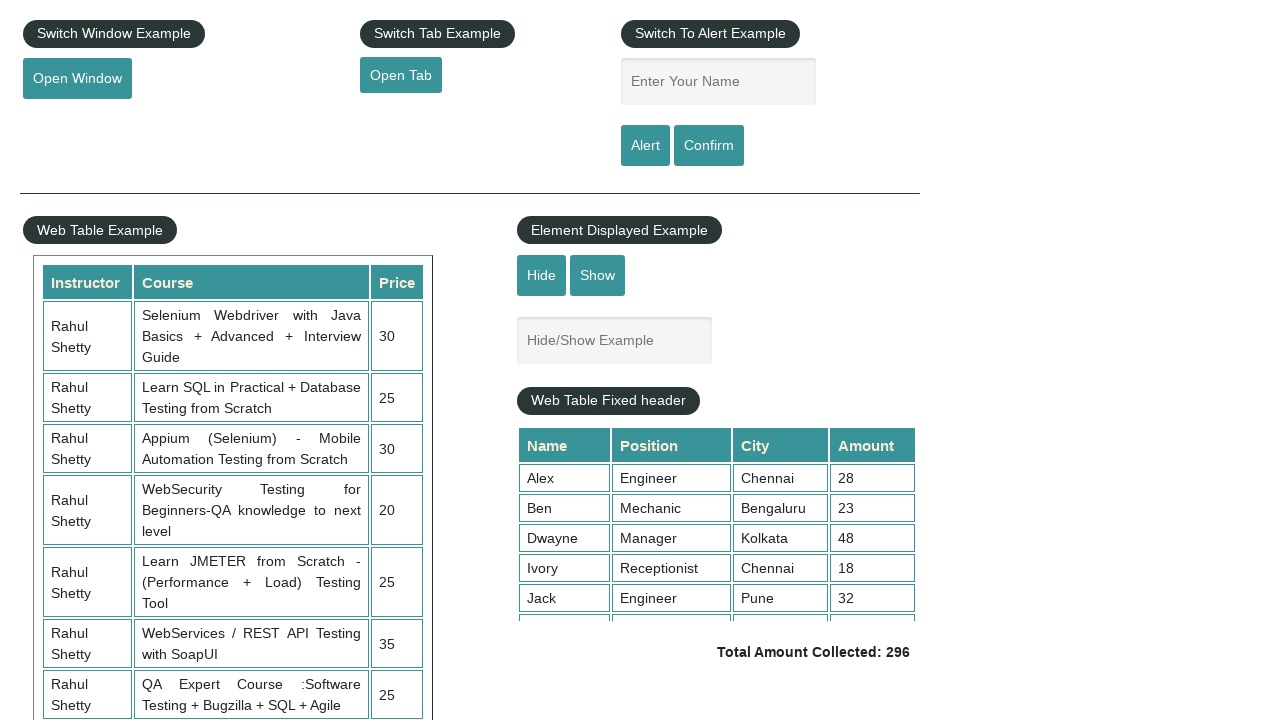

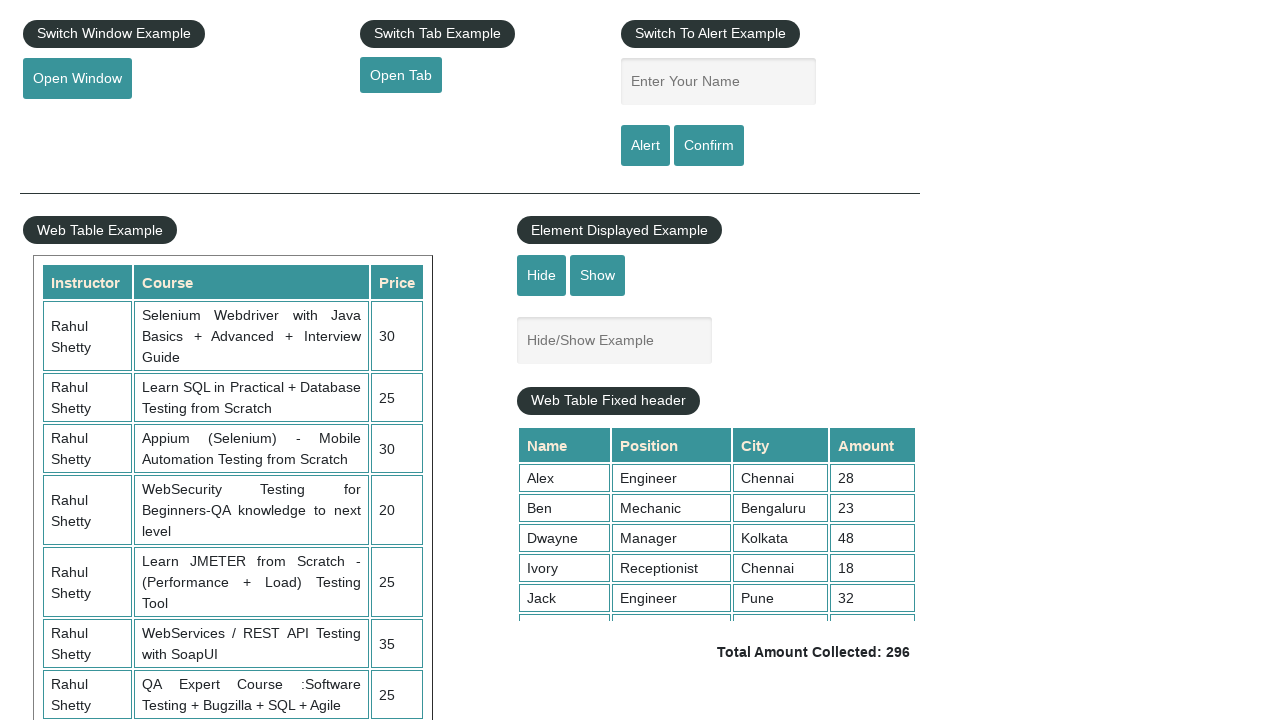